Tests a complete flight booking flow on BlazeDemo by selecting departure and destination cities, choosing a flight, filling in passenger and payment information, and completing the purchase.

Starting URL: https://blazedemo.com/

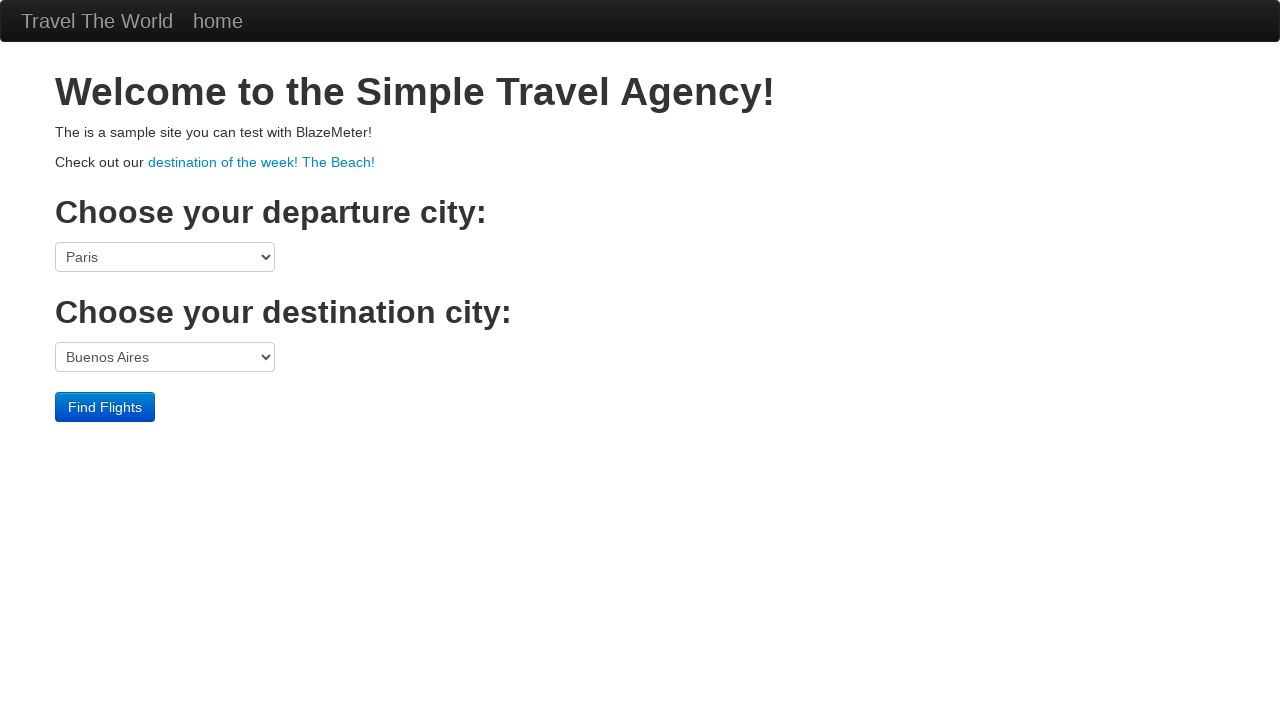

Selected Portland as departure city on select[name='fromPort']
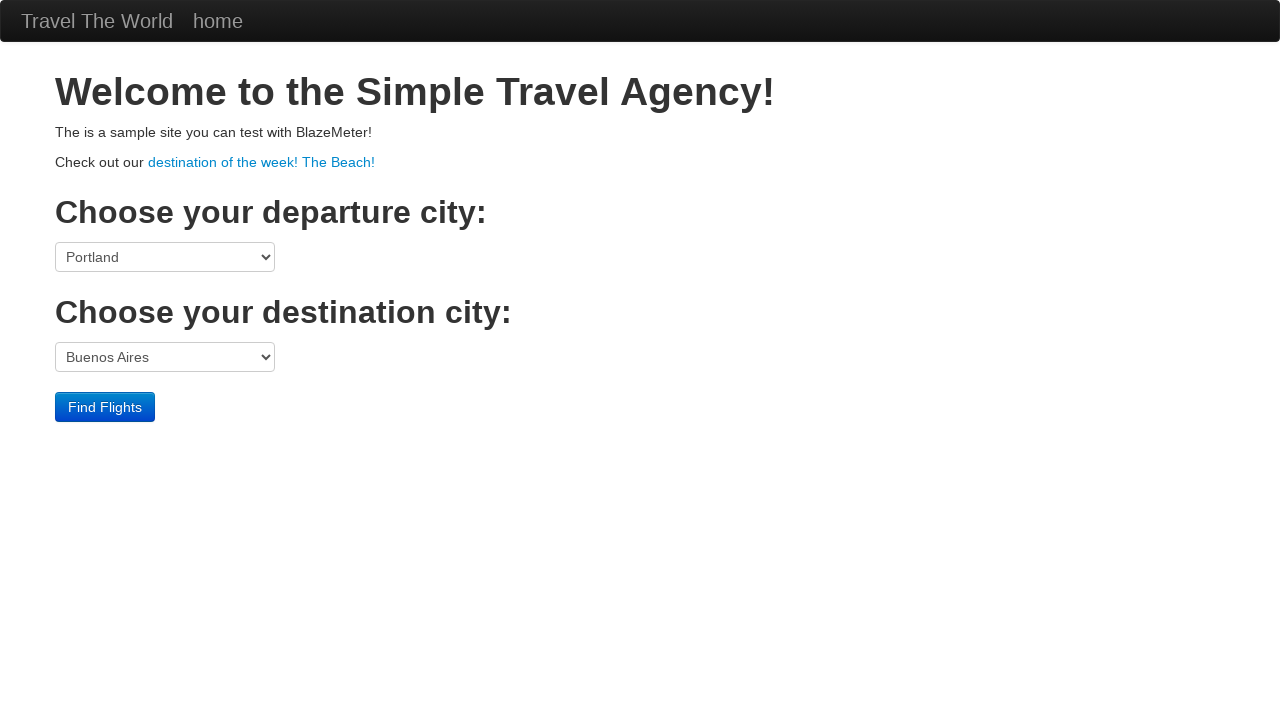

Selected Berlin as destination city on select[name='toPort']
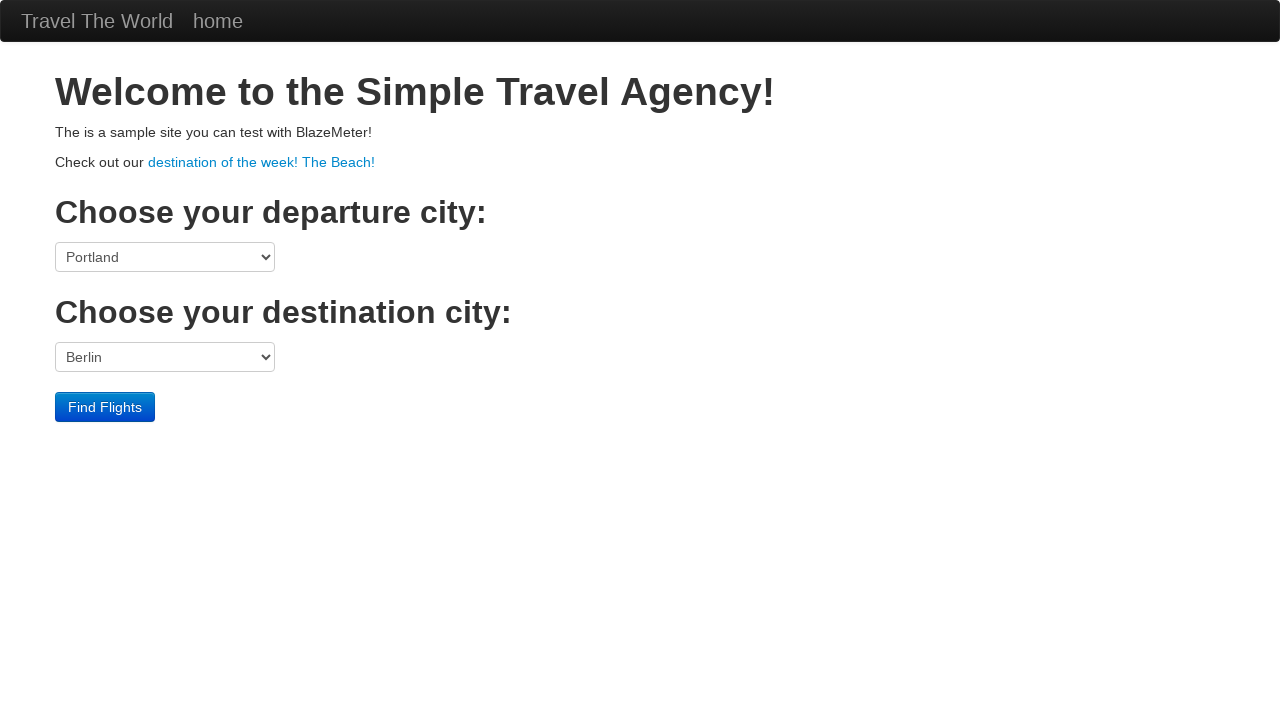

Clicked Find Flights button at (105, 407) on .btn-primary
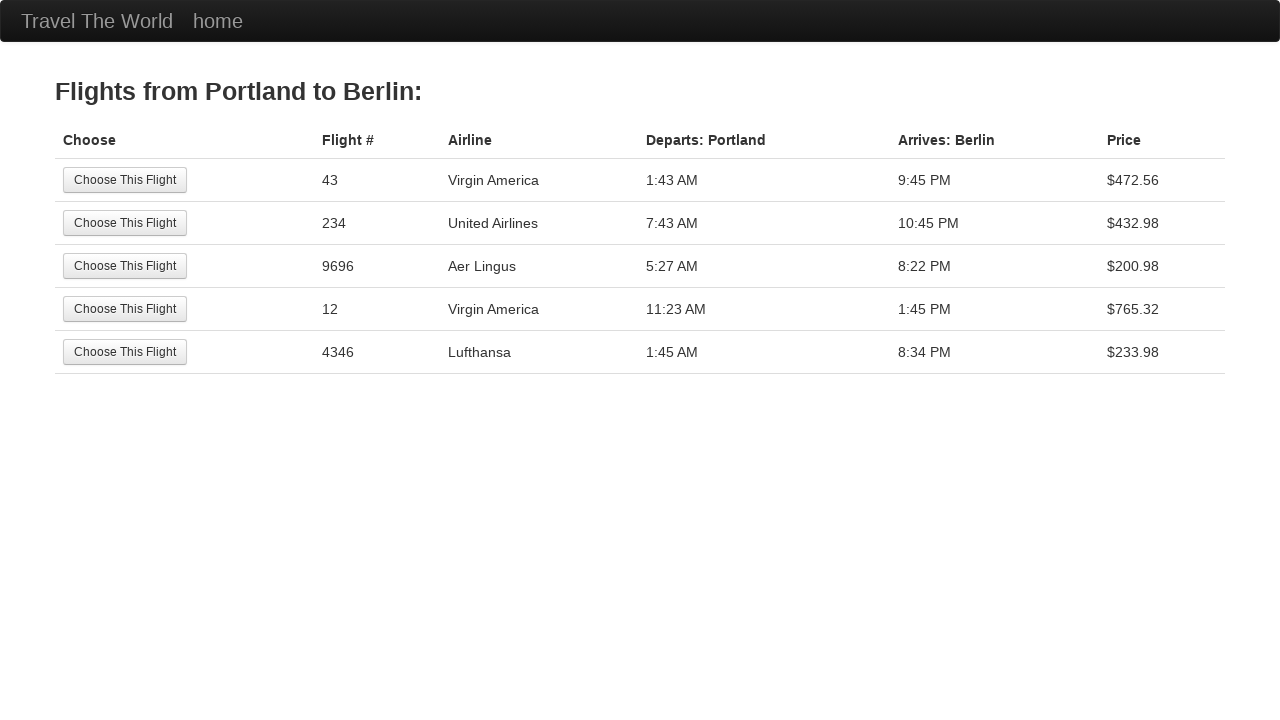

Selected the third flight option at (125, 266) on tr:nth-child(3) .btn
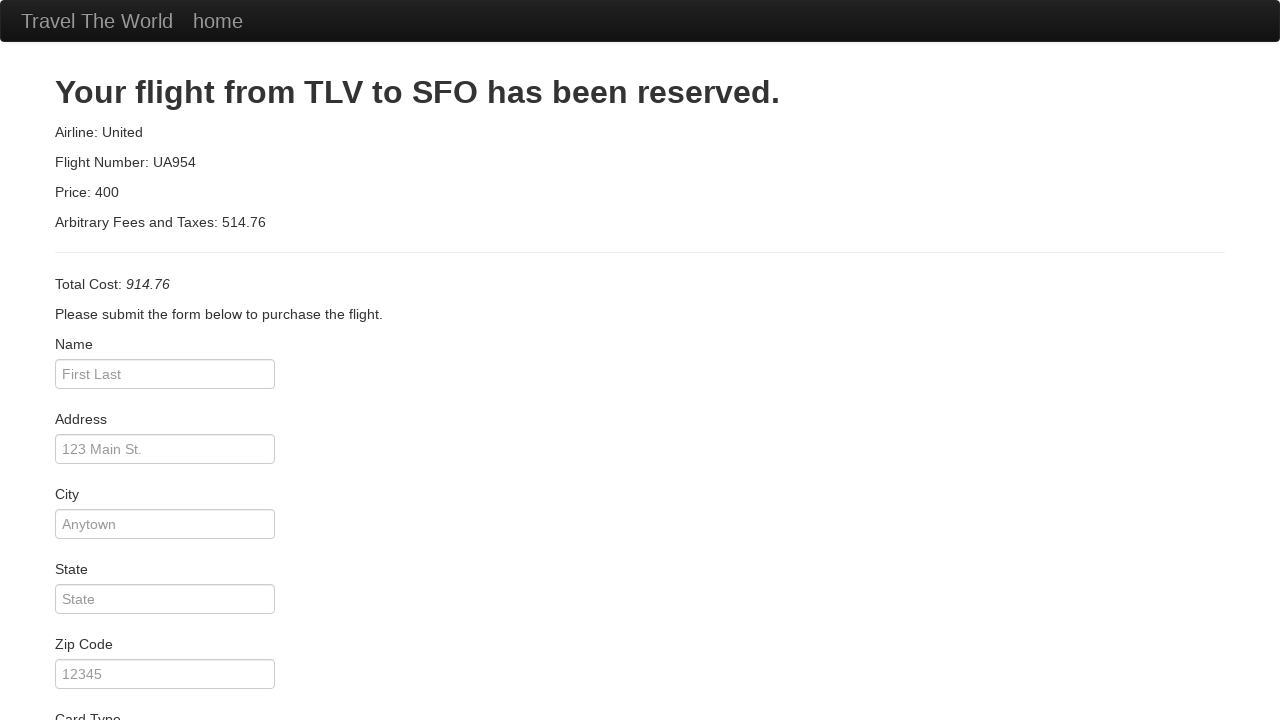

Entered passenger name: Maria Rocha on #inputName
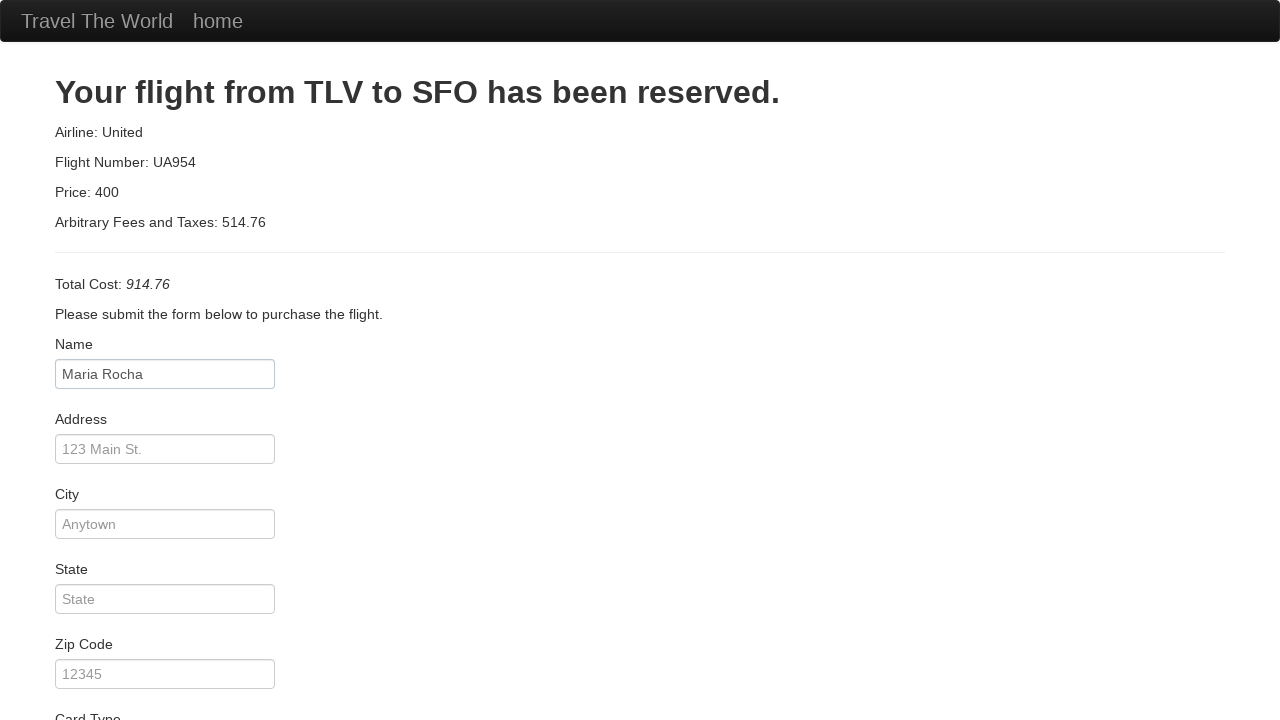

Entered address: 123 St. August on #address
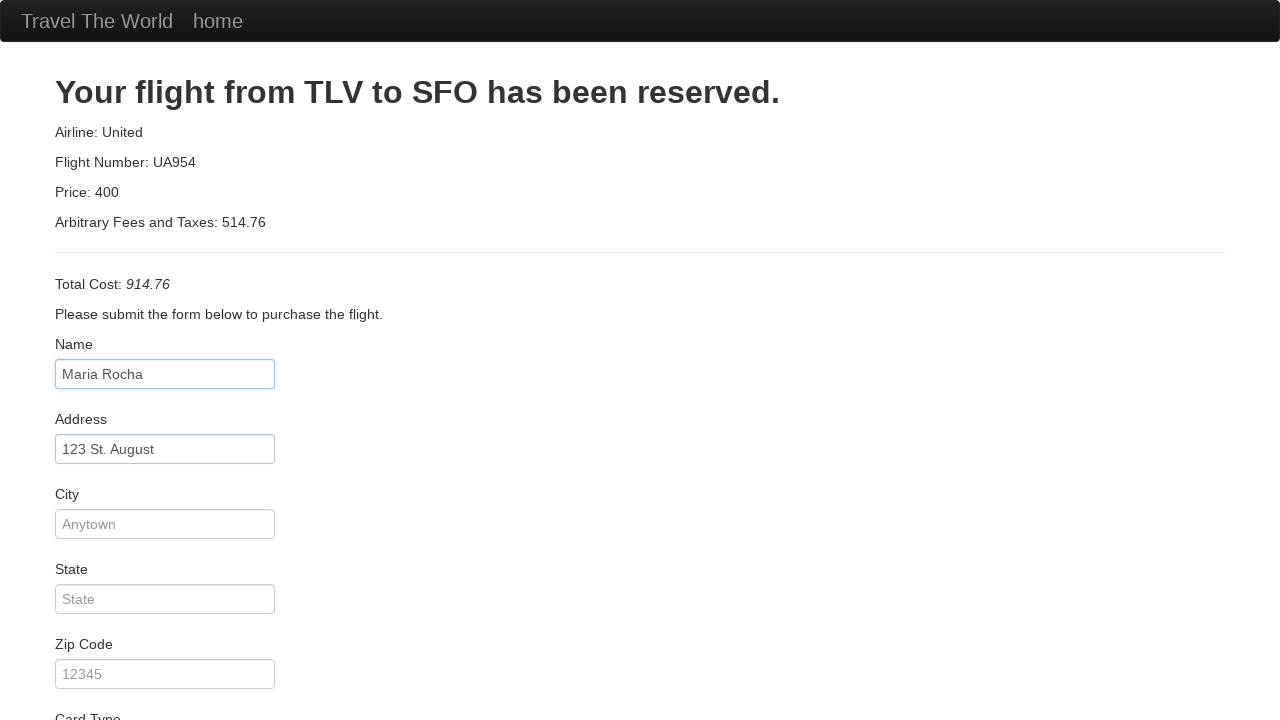

Entered city: Aveiro on #city
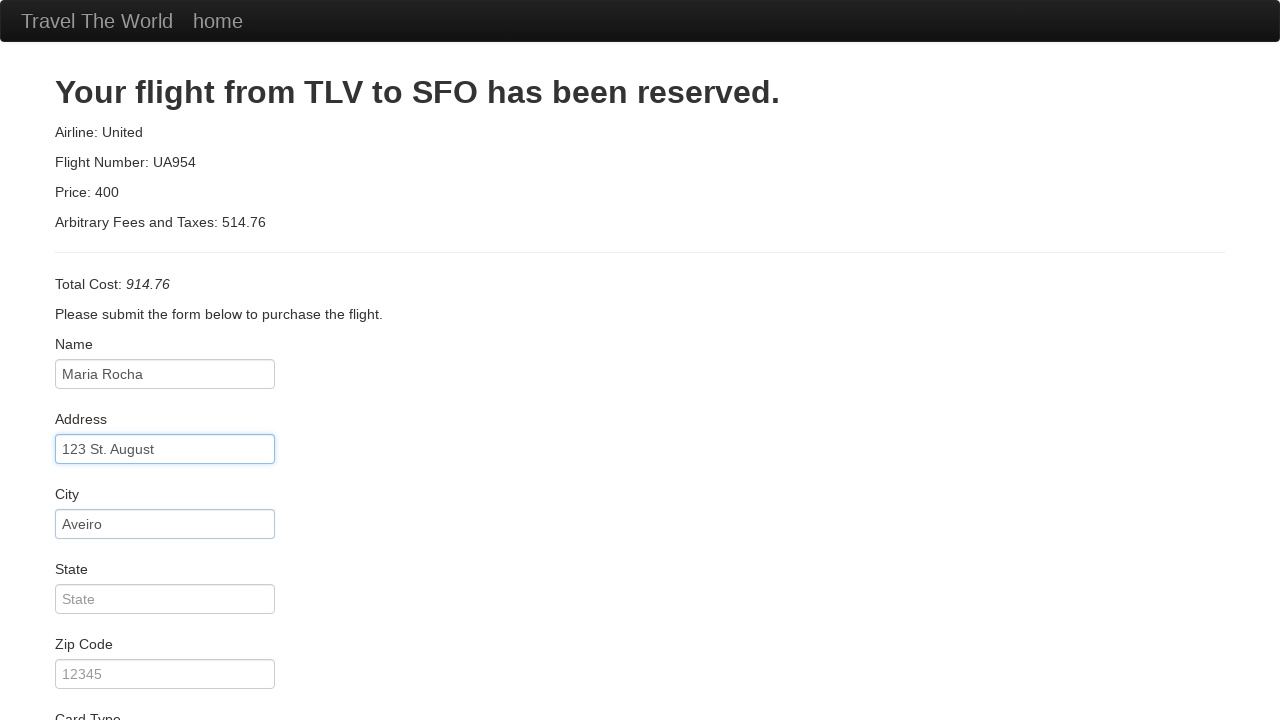

Clicked on state field at (165, 599) on #state
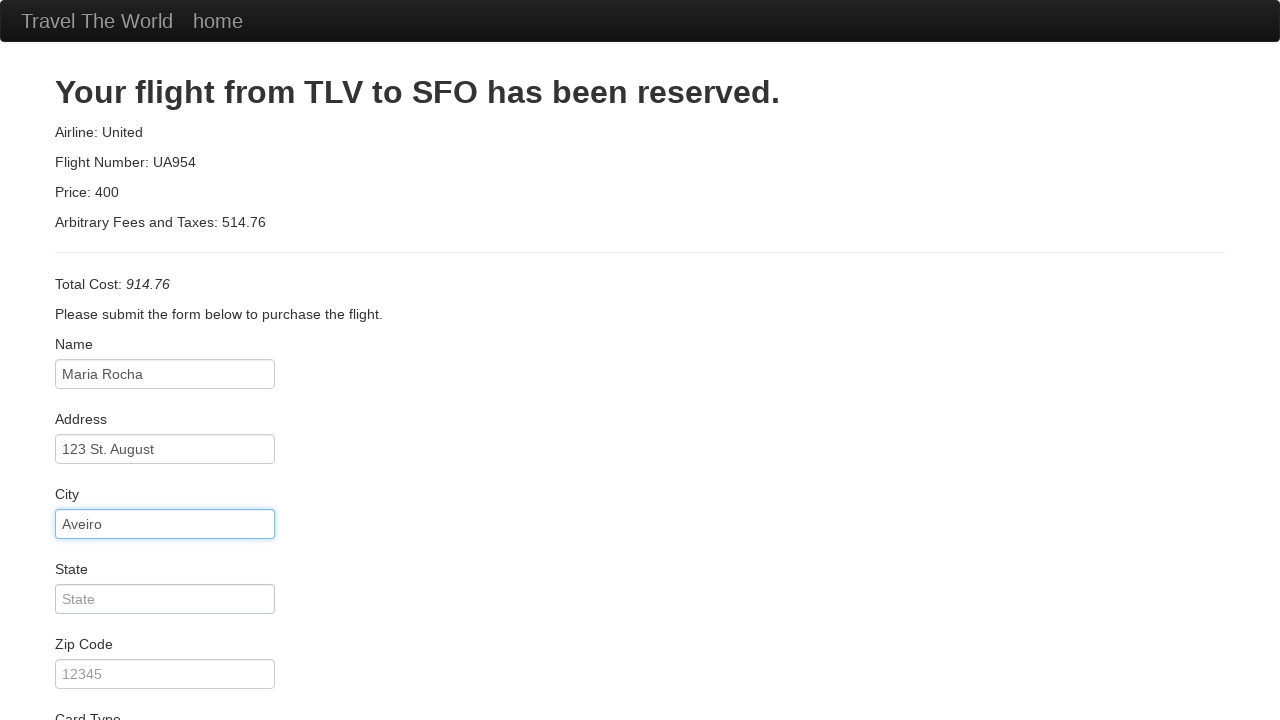

Selected American Express as card type on #cardType
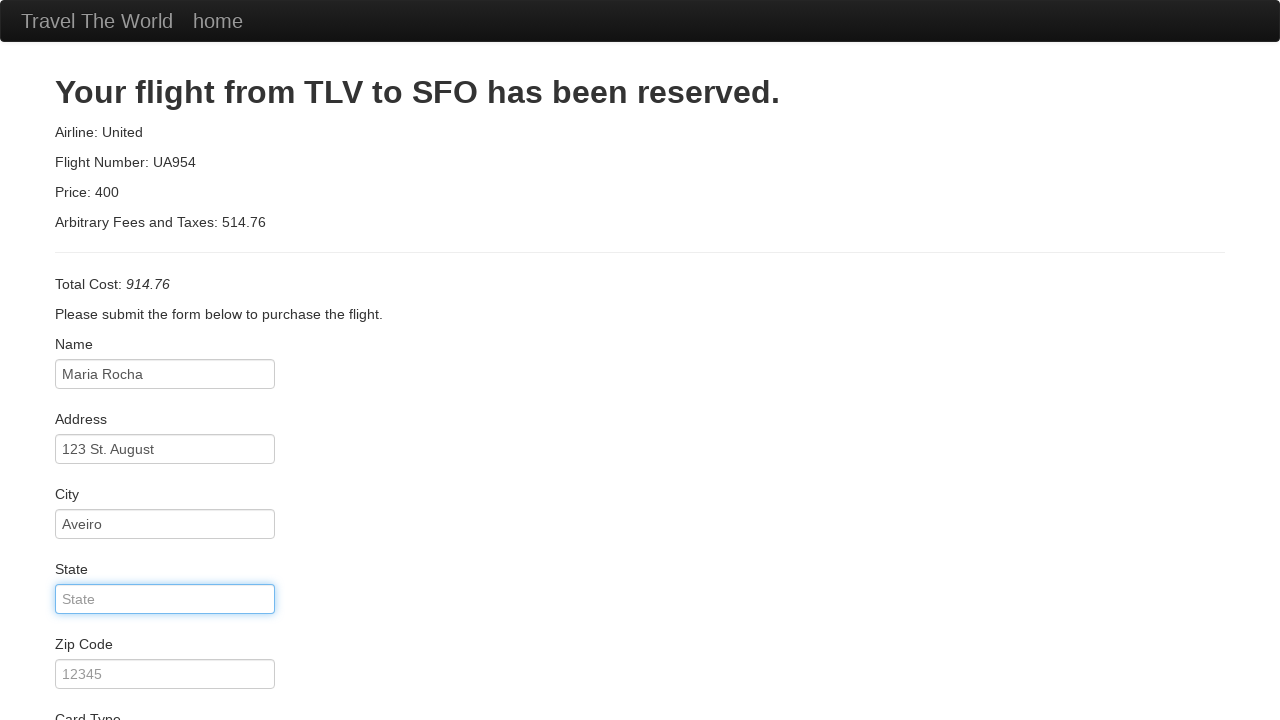

Clicked the checkbox to agree to terms at (640, 652) on .checkbox
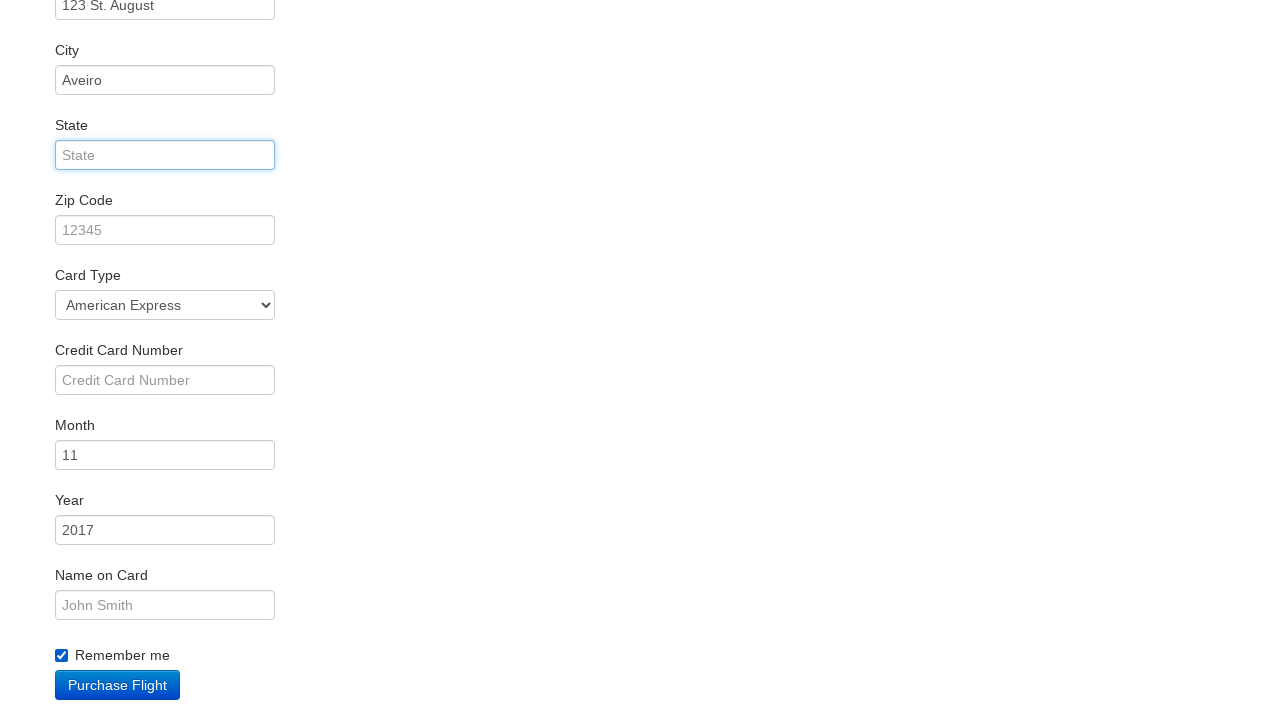

Price information is displayed
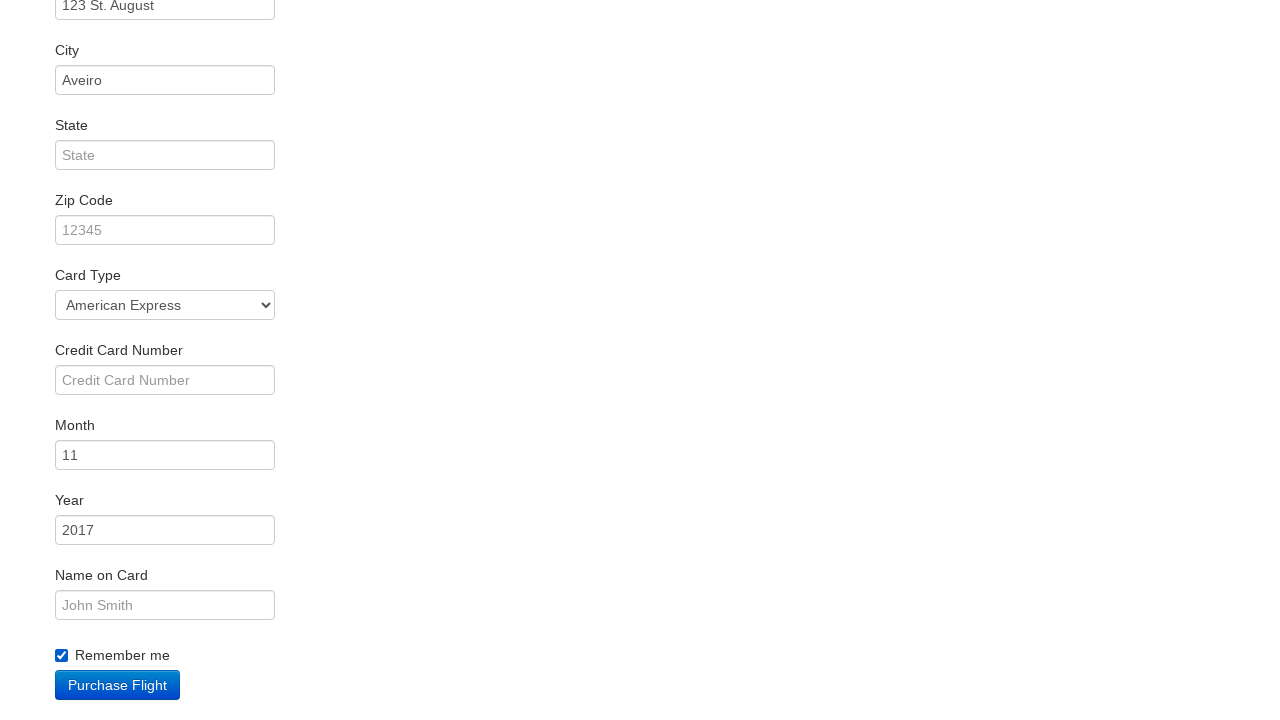

Clicked Purchase Flight button to complete booking at (118, 685) on .btn-primary
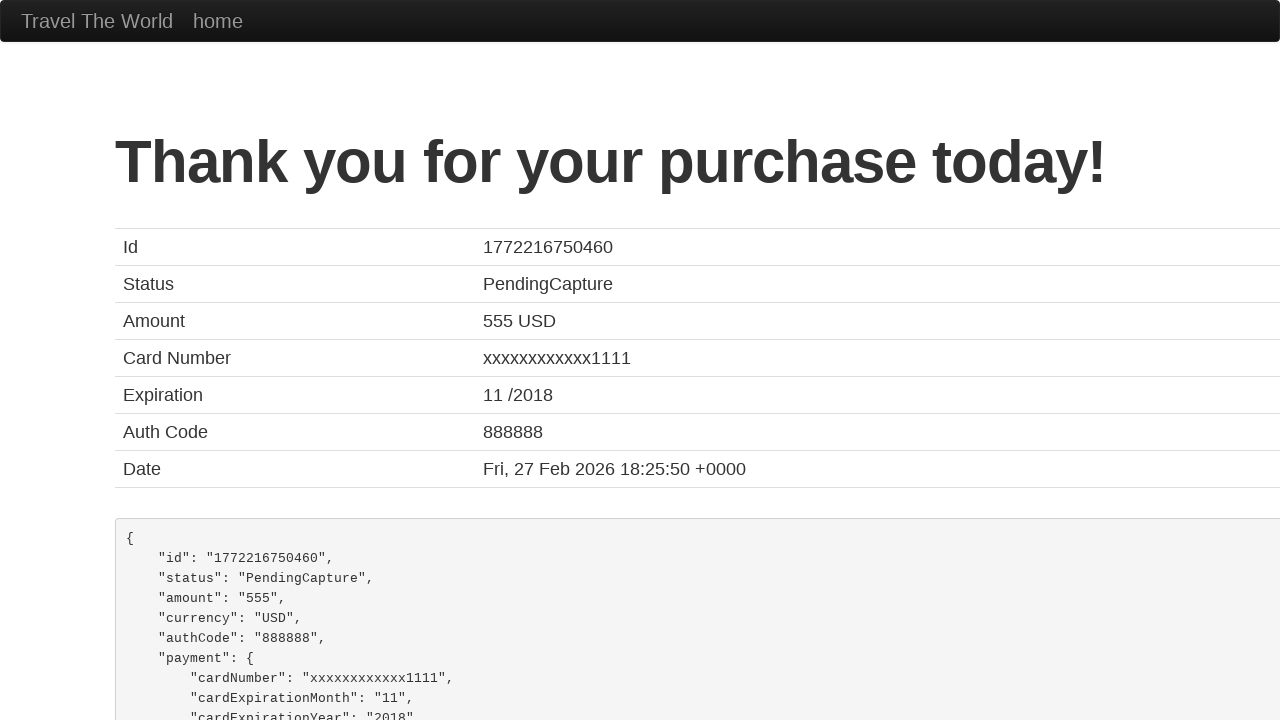

Flight booking confirmation page loaded successfully
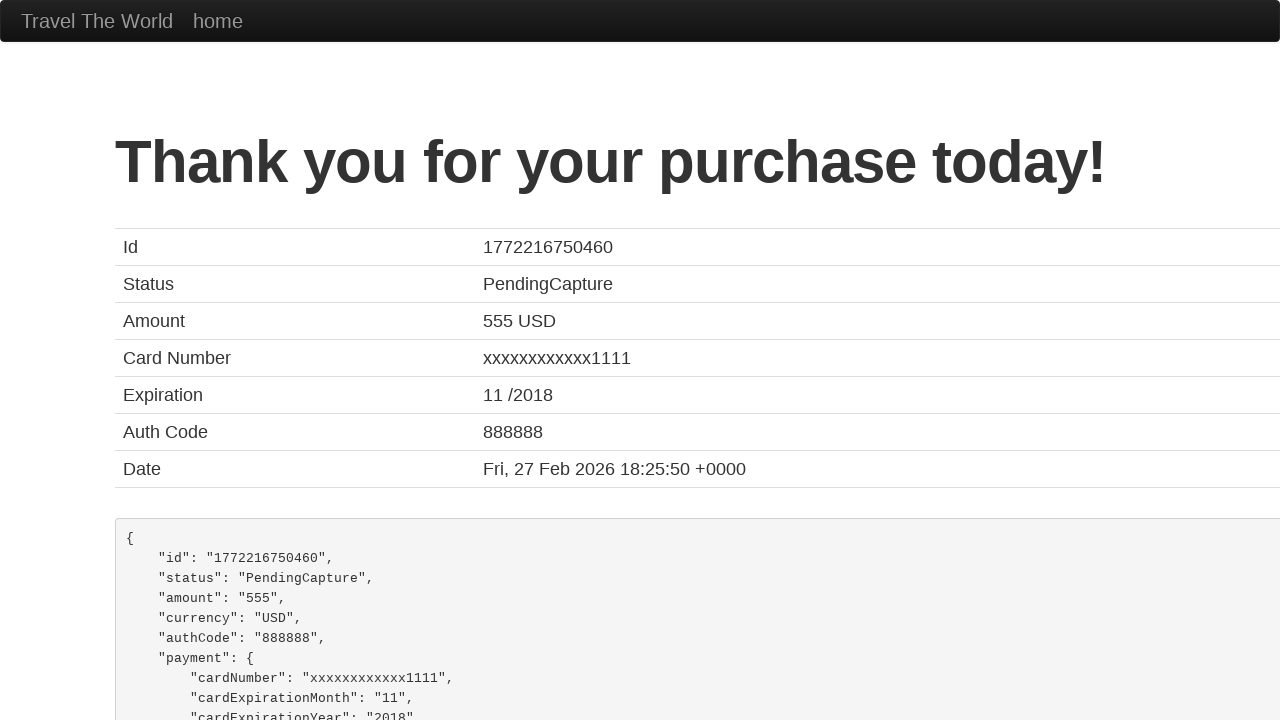

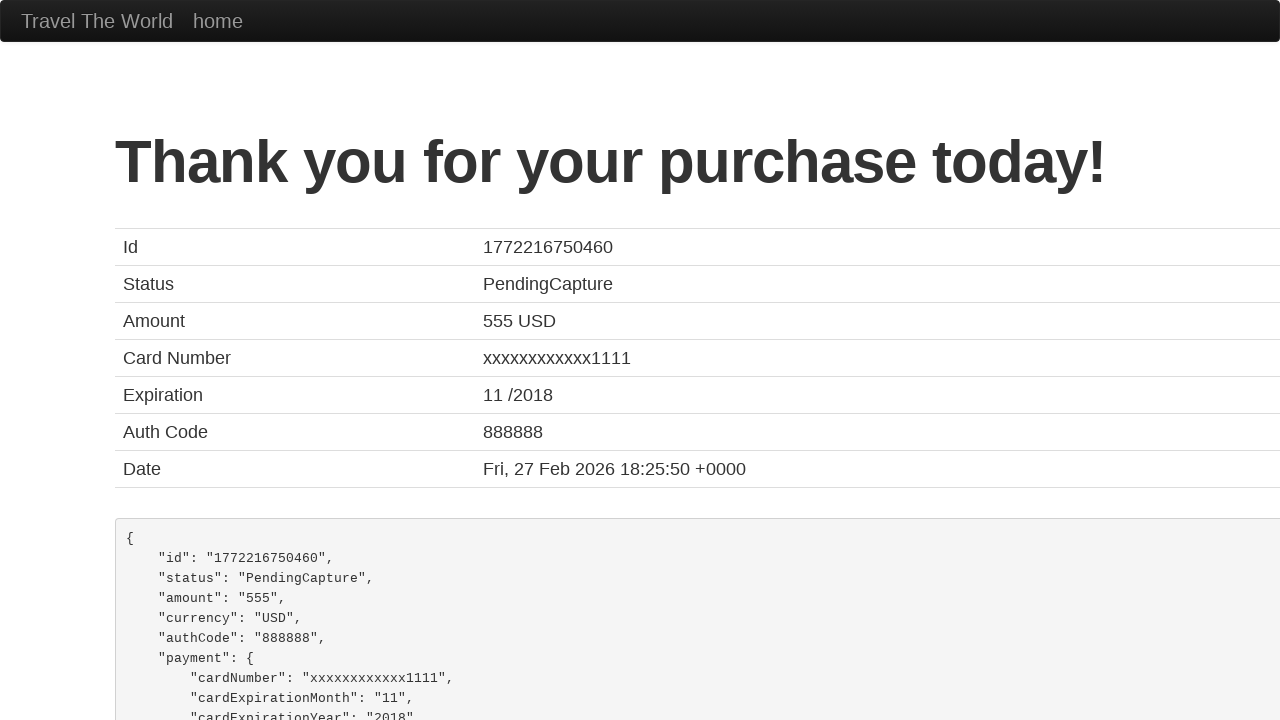